Opens the Flipkart e-commerce website and verifies the page loads successfully by checking the title

Starting URL: https://www.flipkart.com/

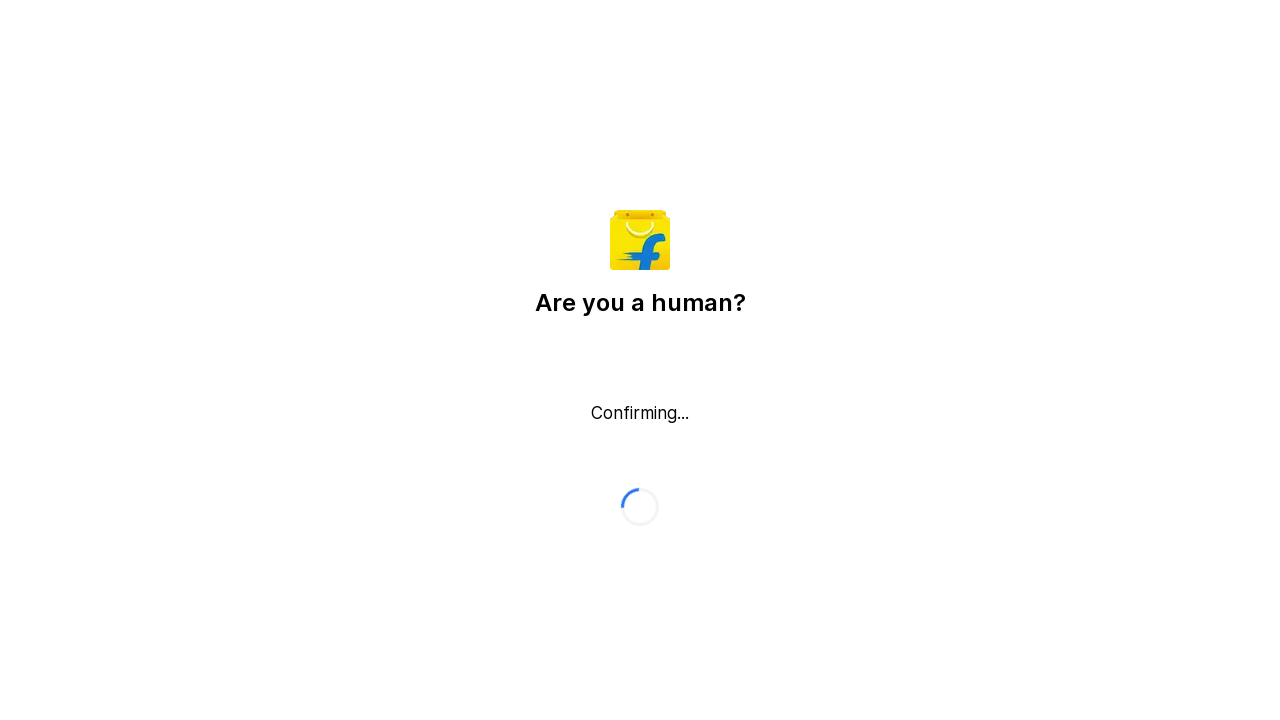

Waited for page DOM to fully load
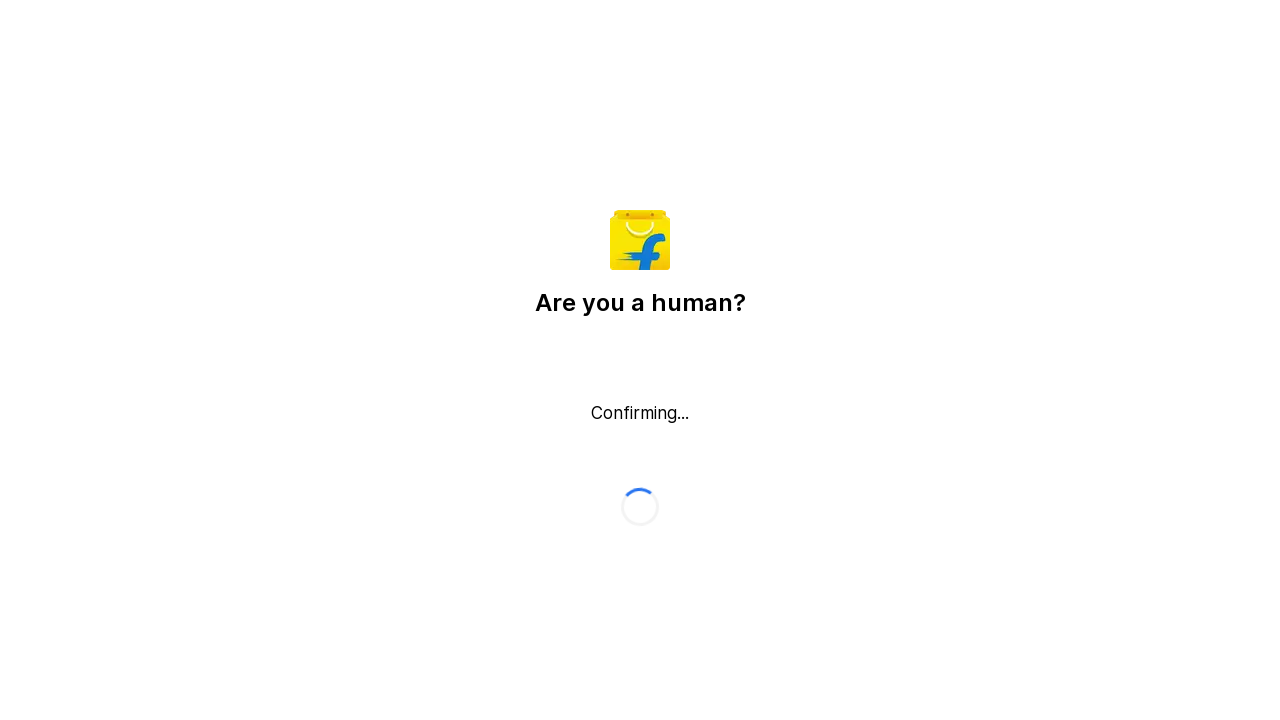

Verified page title is present
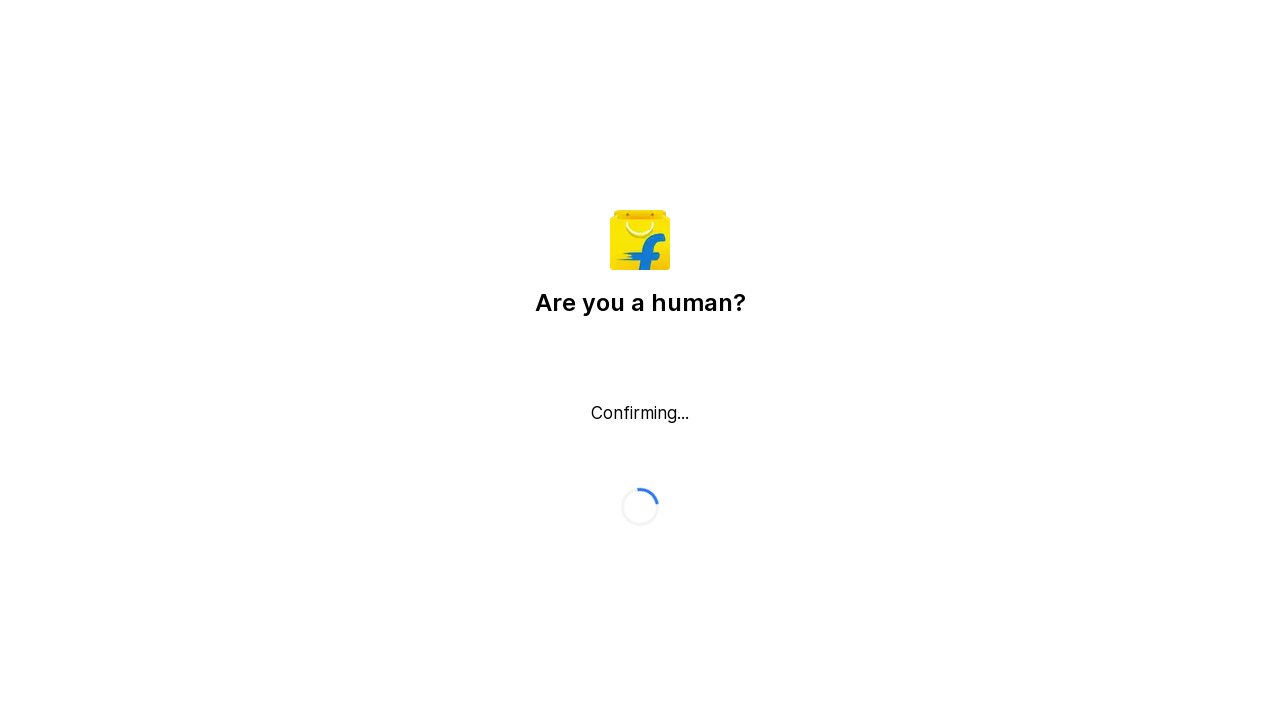

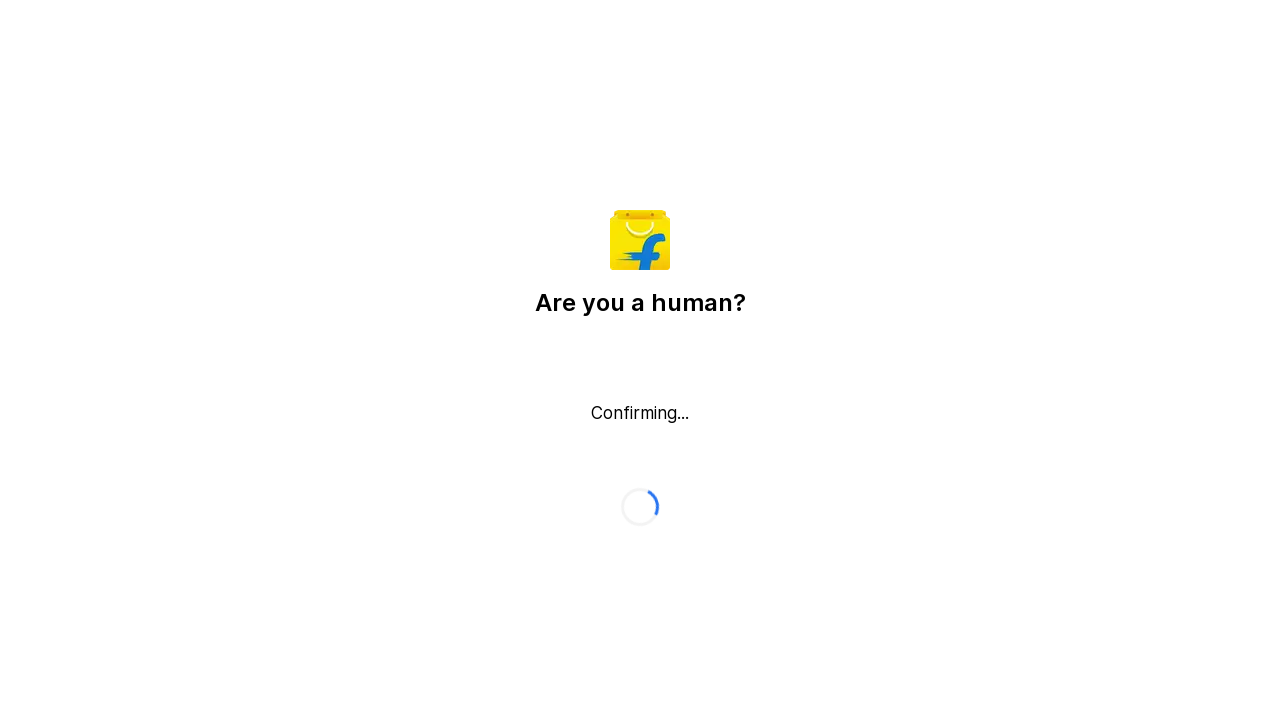